Tests JavaScript Confirm dialog by clicking the confirm trigger button and accepting the confirmation popup

Starting URL: https://the-internet.herokuapp.com/javascript_alerts

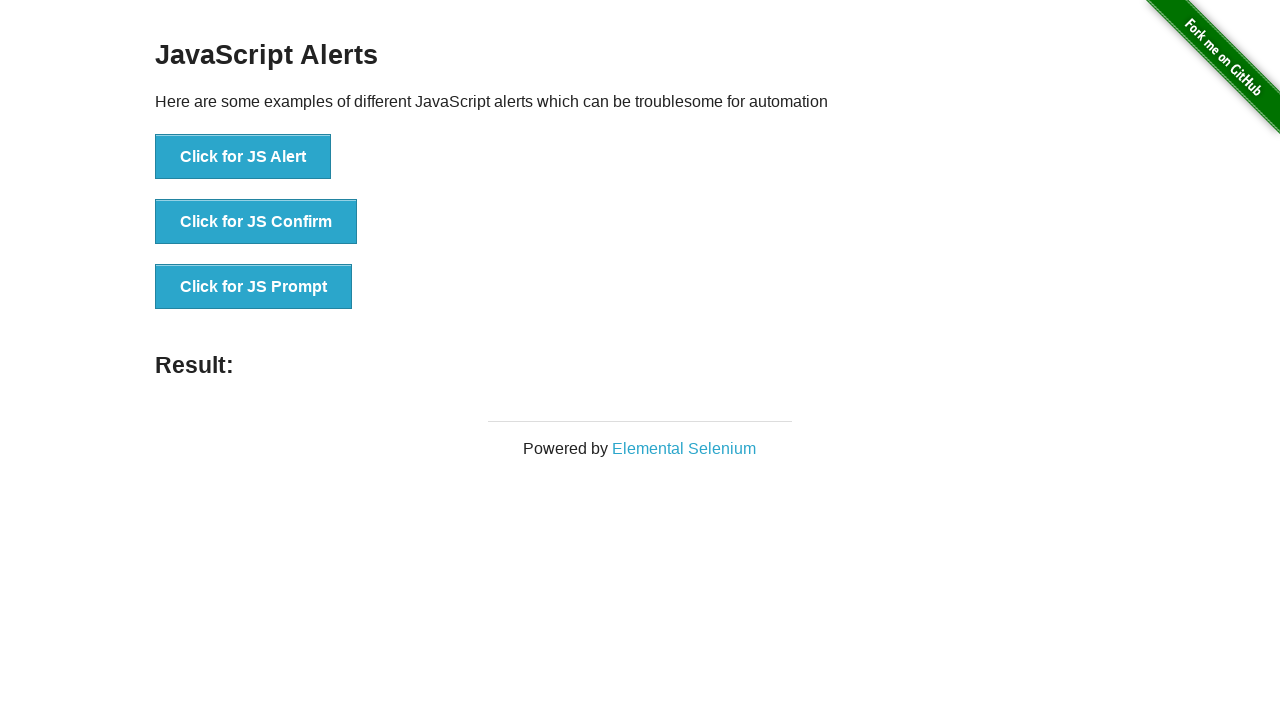

Registered dialog handler to accept confirm dialogs
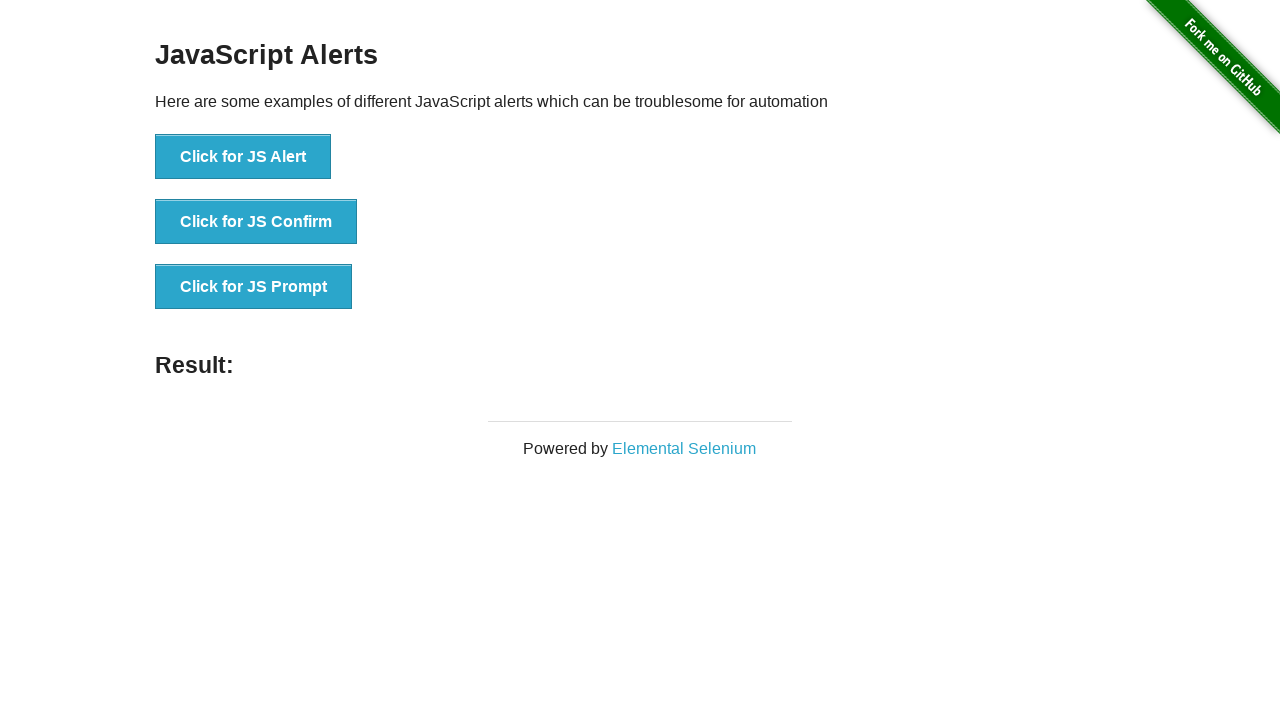

Clicked the JavaScript Confirm trigger button at (256, 222) on xpath=//button[text()='Click for JS Confirm']
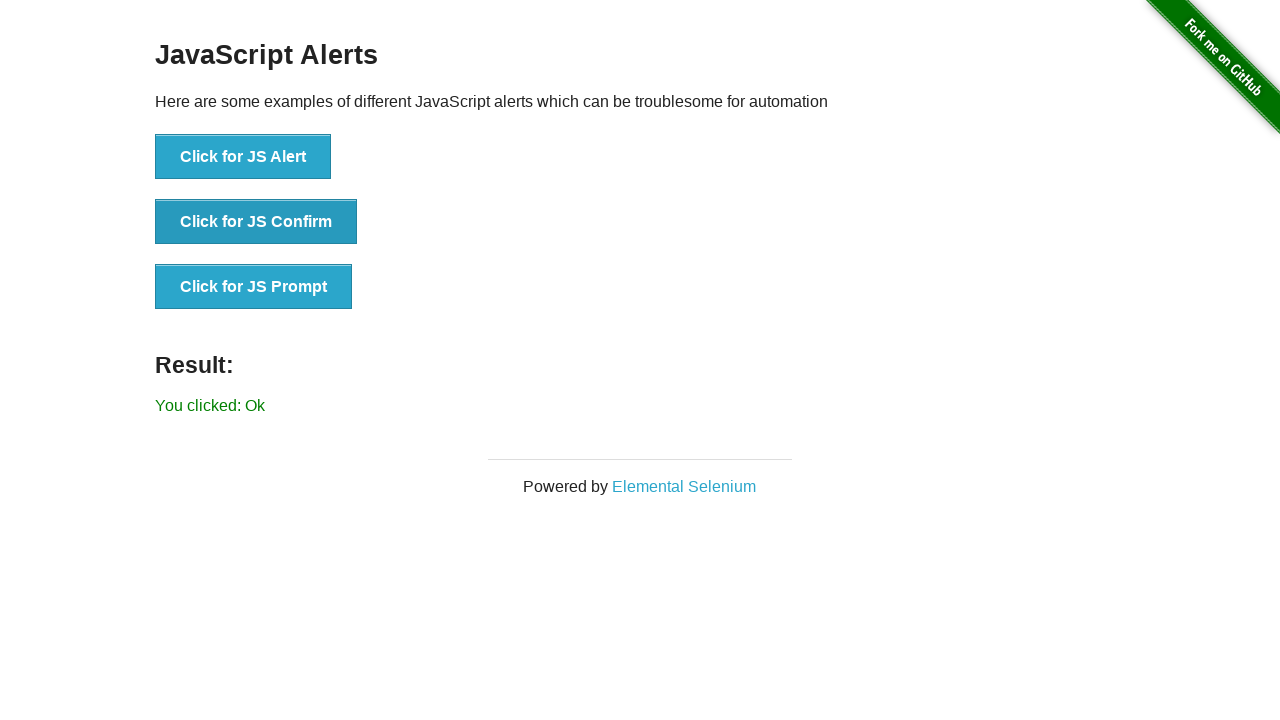

Confirmation dialog accepted and result element appeared
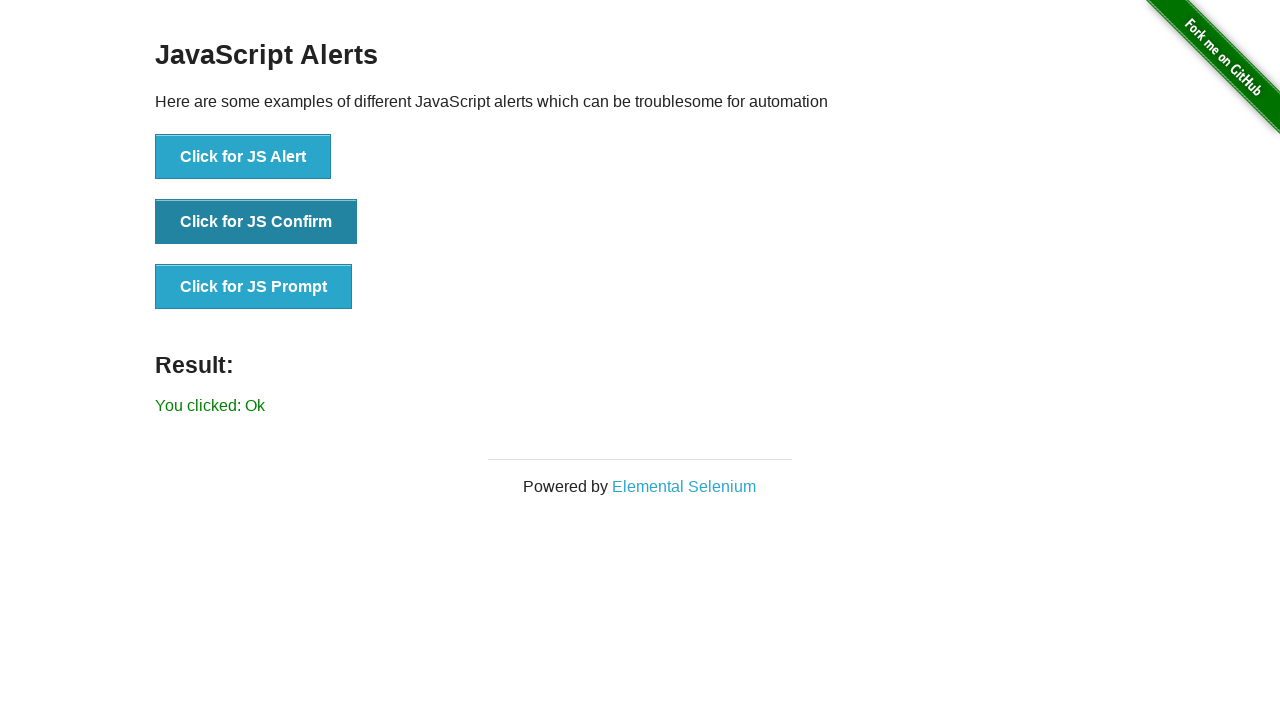

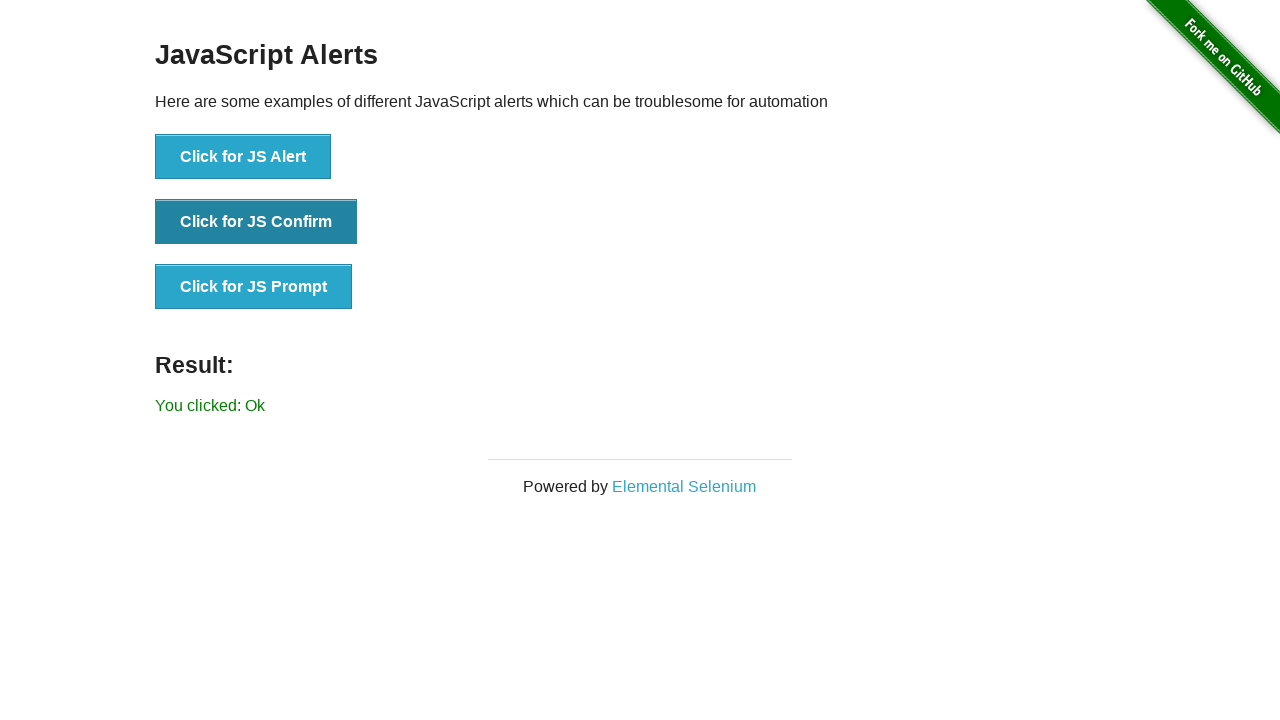